Tests checkbox functionality by checking three checkboxes (Sports, Reading, Music) using different Playwright methods (click, check), then unchecking them using the corresponding uncheck methods.

Starting URL: https://demoqa.com/automation-practice-form

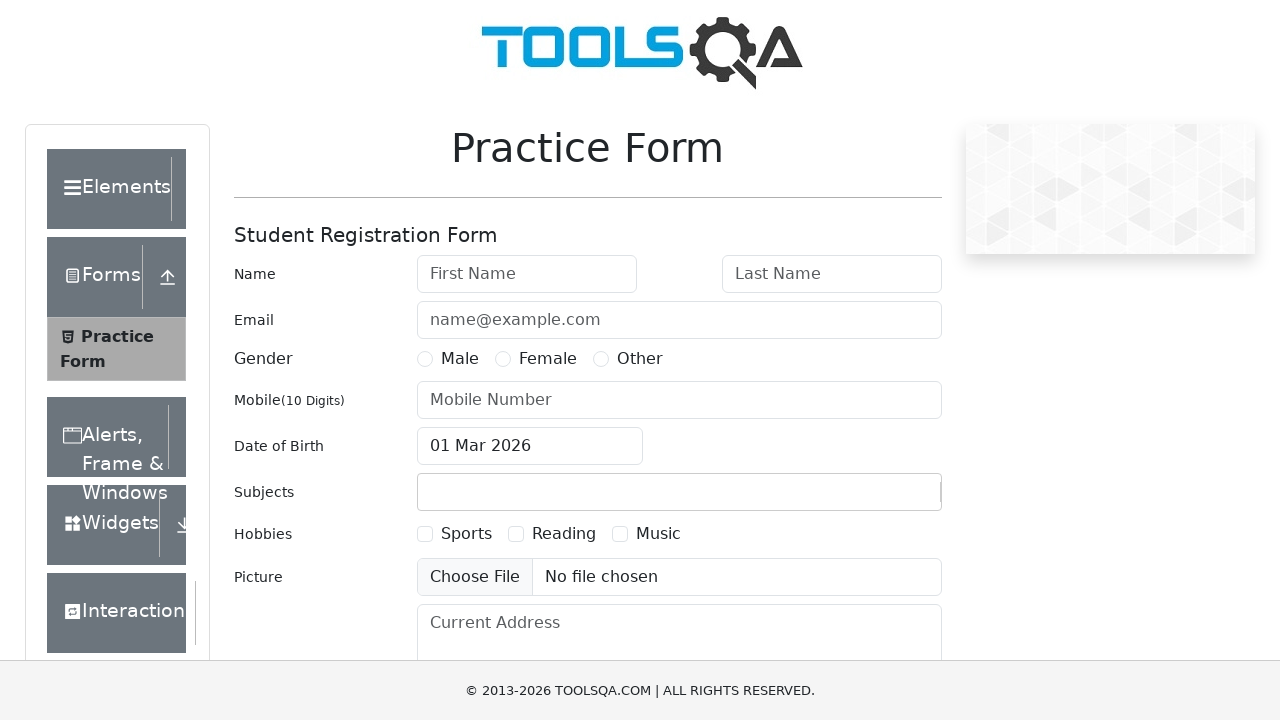

Checked Sports checkbox using locator click at (466, 534) on text=Sports
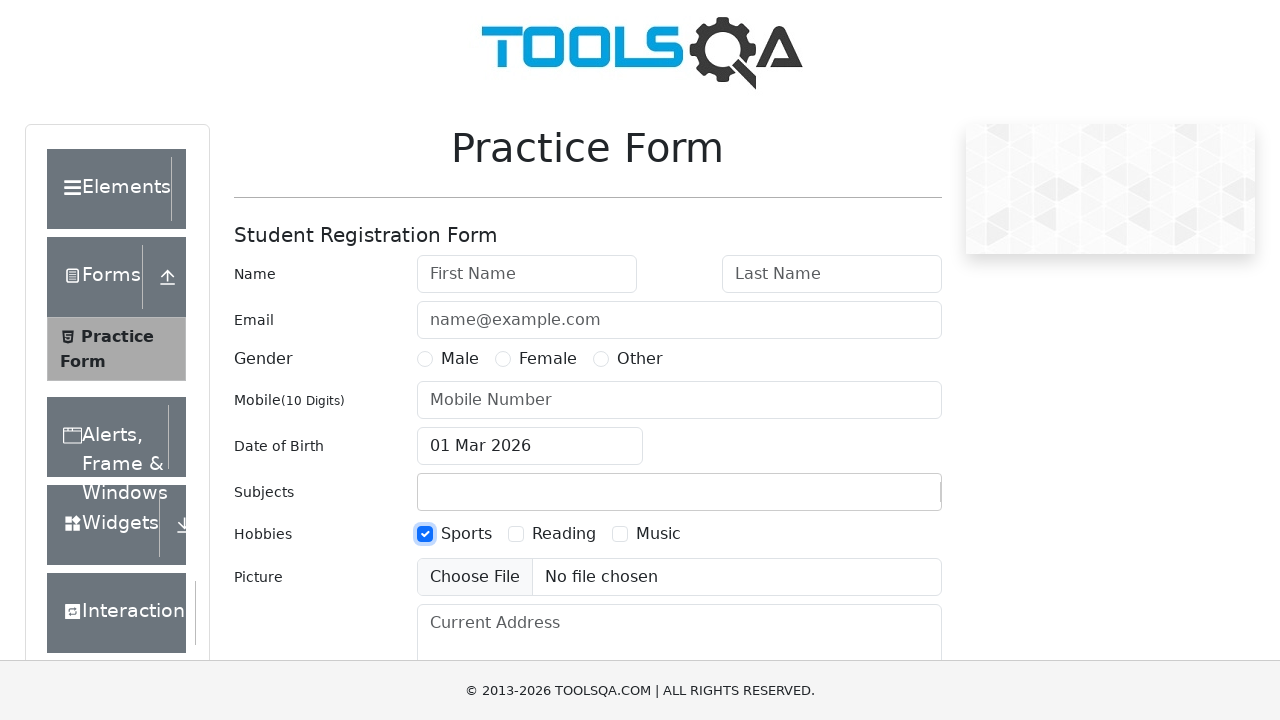

Checked Reading checkbox using check method at (564, 534) on text=Reading
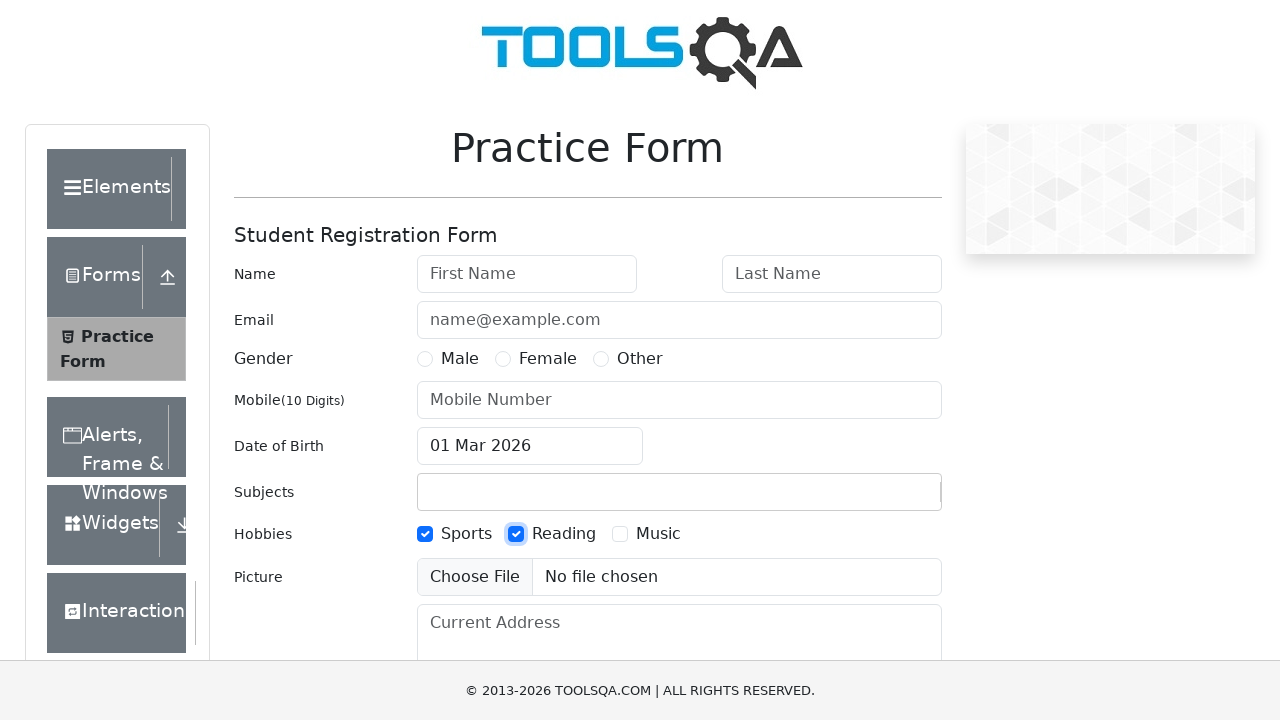

Checked Music checkbox using locator check at (658, 534) on text=Music
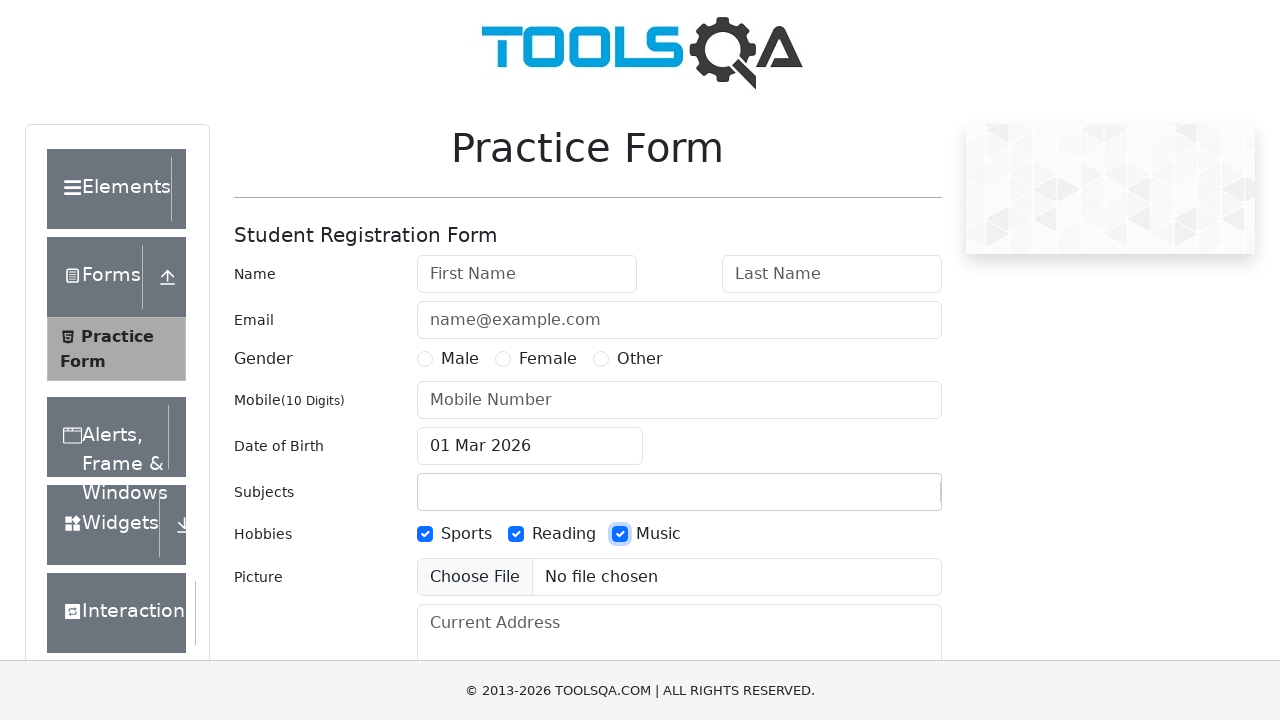

Waited 1 second to observe checked state
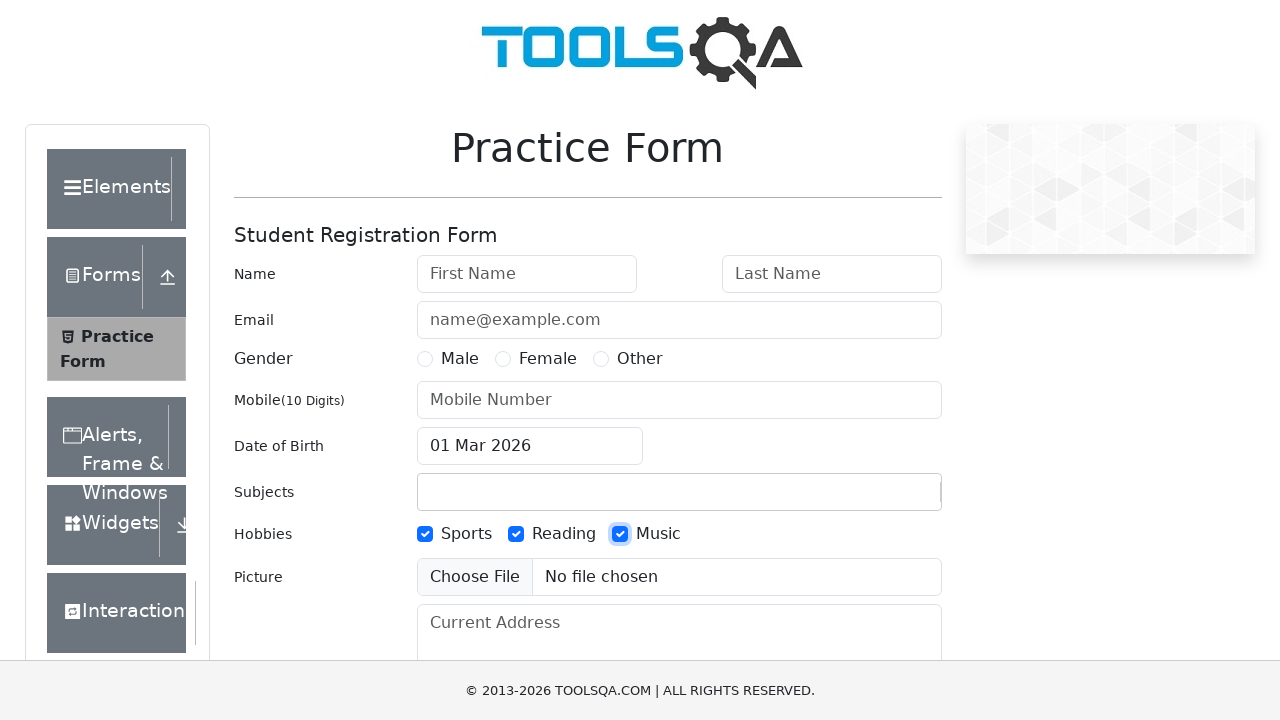

Unchecked Sports checkbox using locator click at (466, 534) on text=Sports
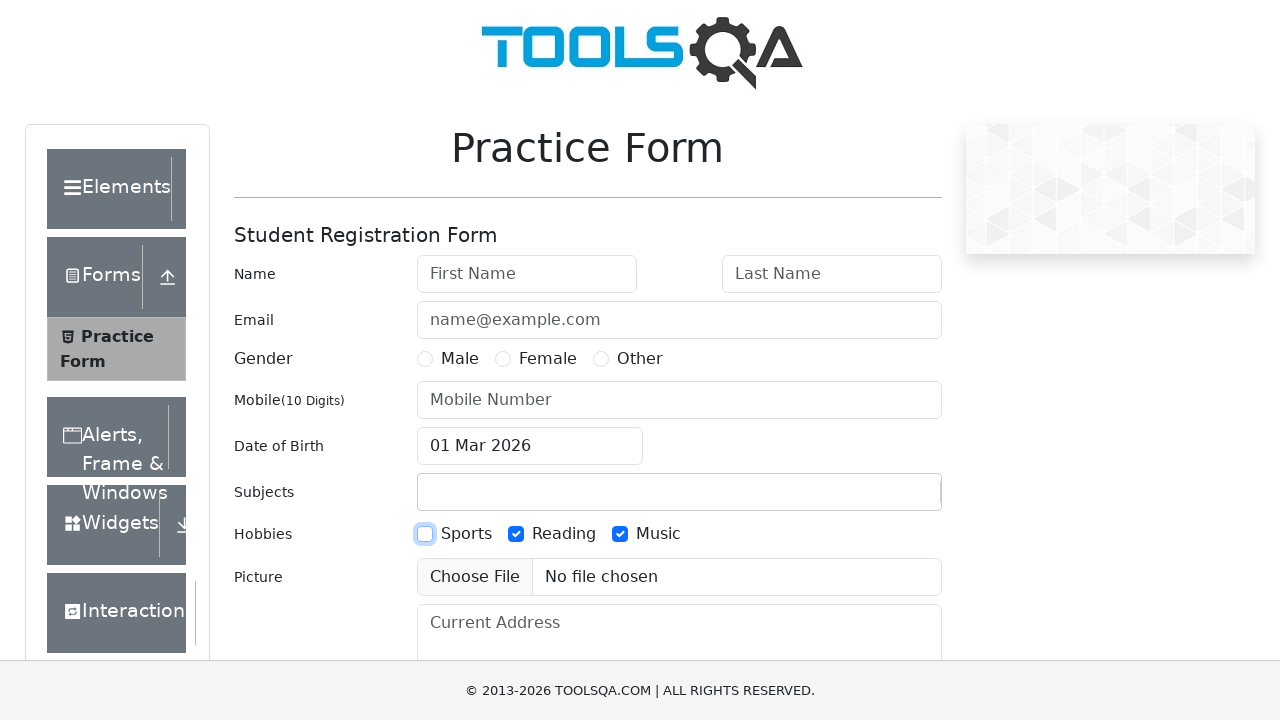

Unchecked Reading checkbox using uncheck method at (564, 534) on text=Reading
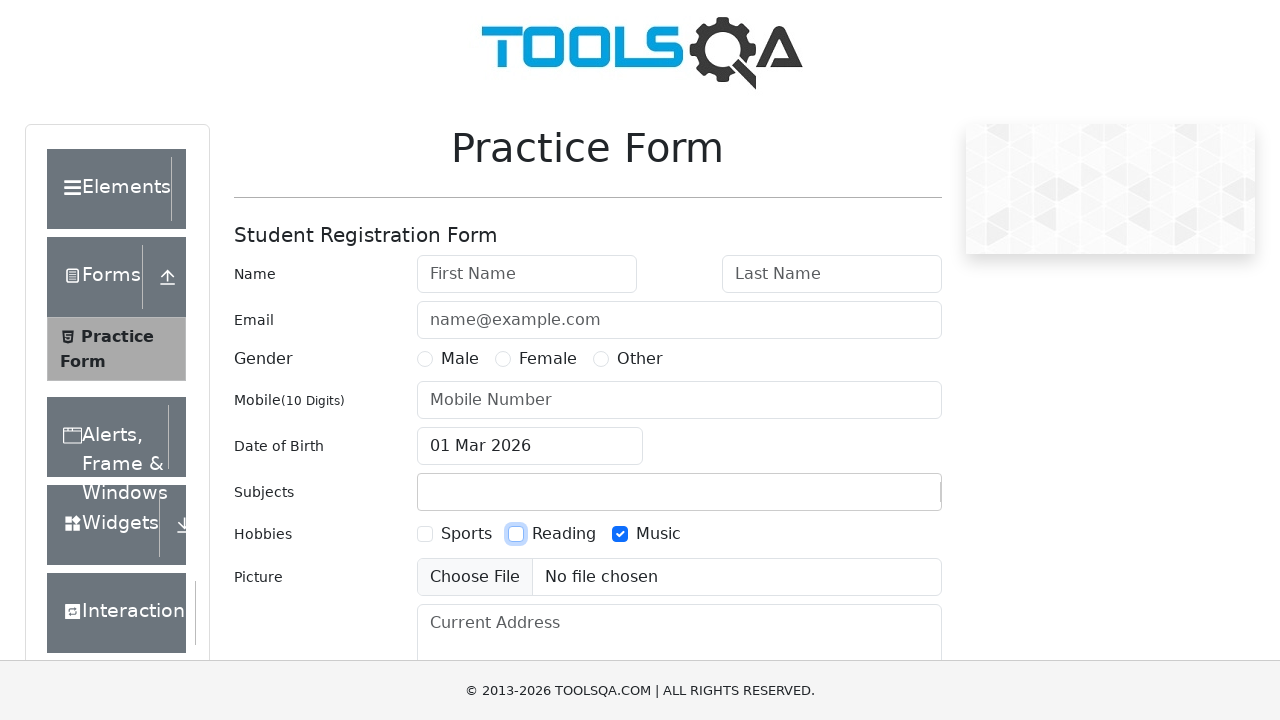

Unchecked Music checkbox using locator uncheck at (658, 534) on text=Music
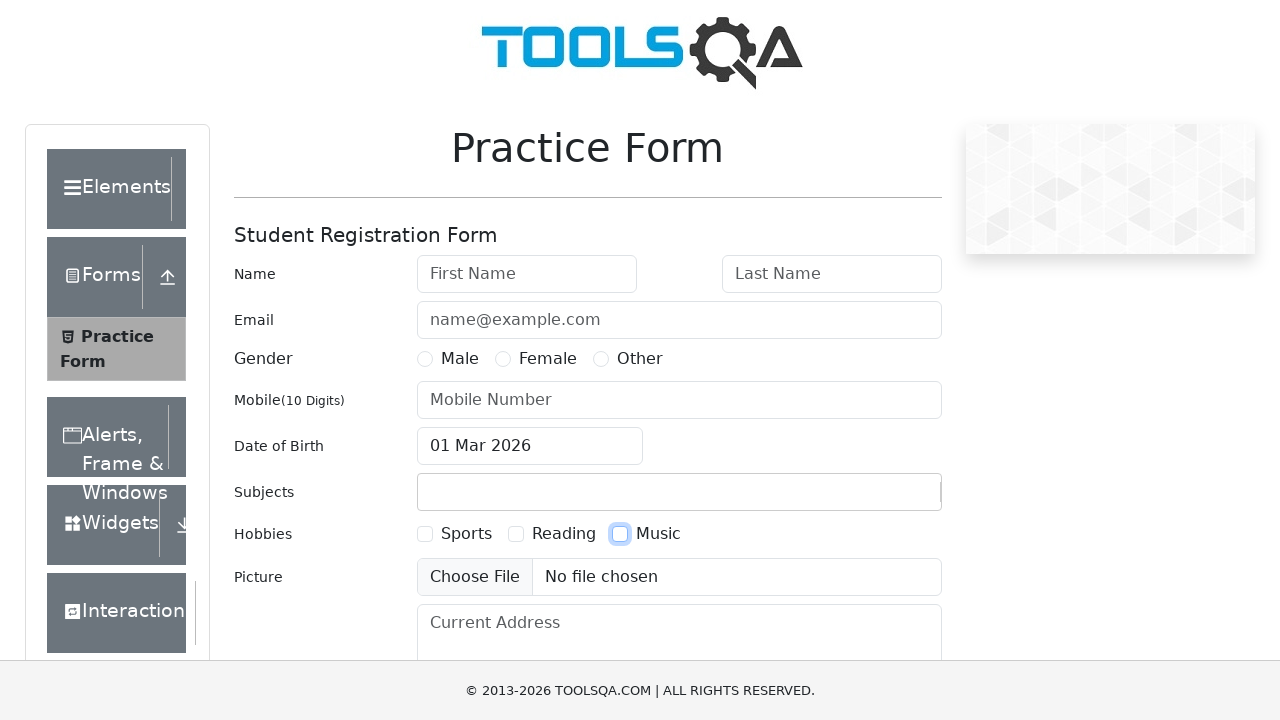

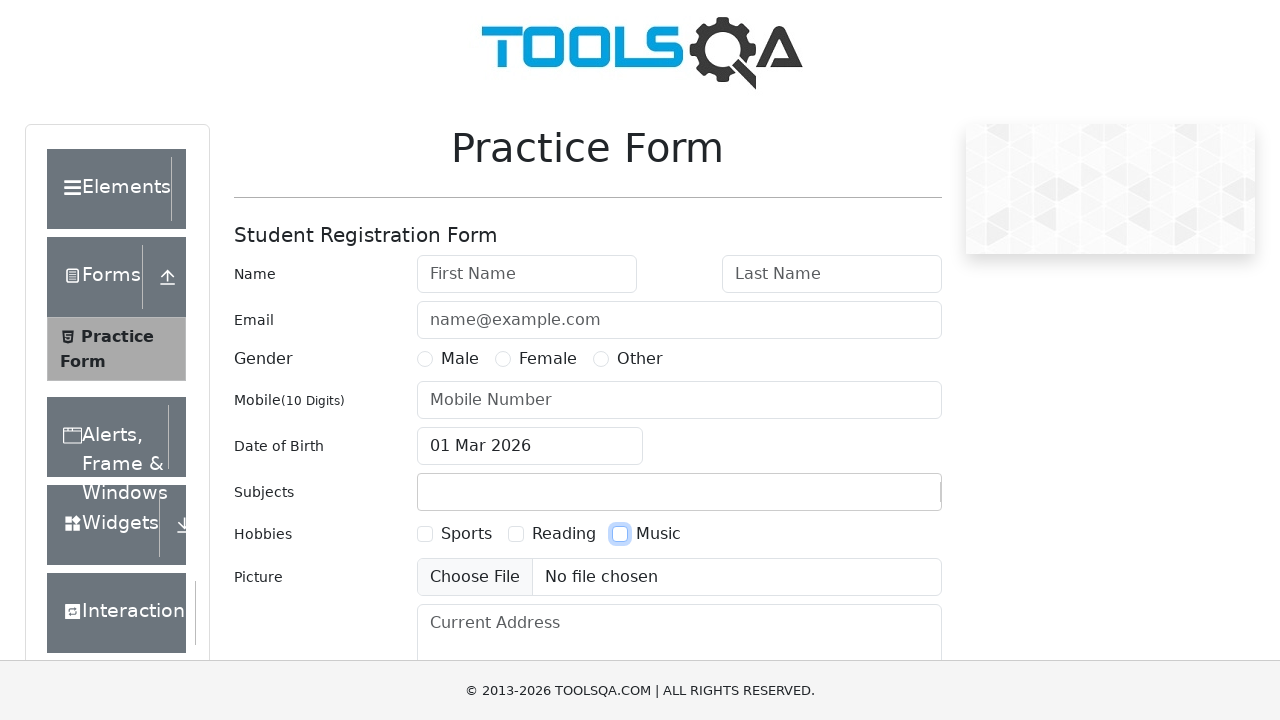